Tests handling of a disabled input field by using JavaScript execution to set a value on an element that cannot be edited through normal user interaction

Starting URL: https://letcode.in/edit

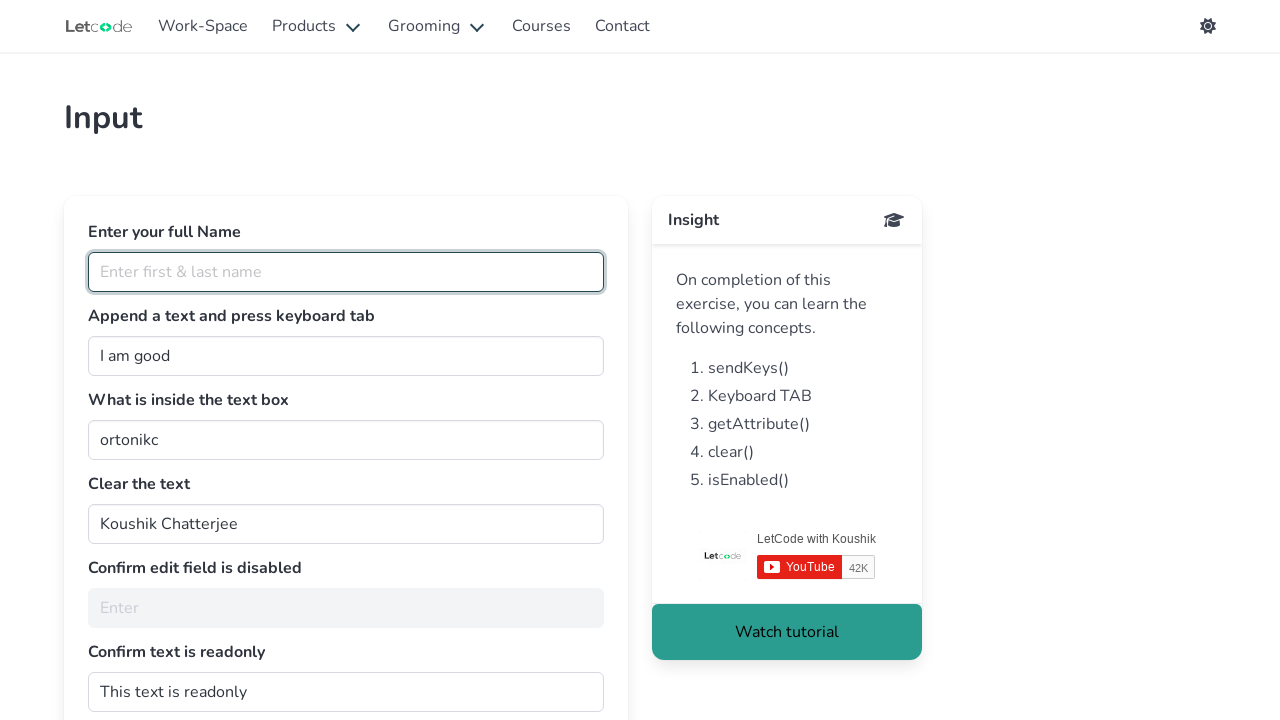

Navigated to https://letcode.in/edit
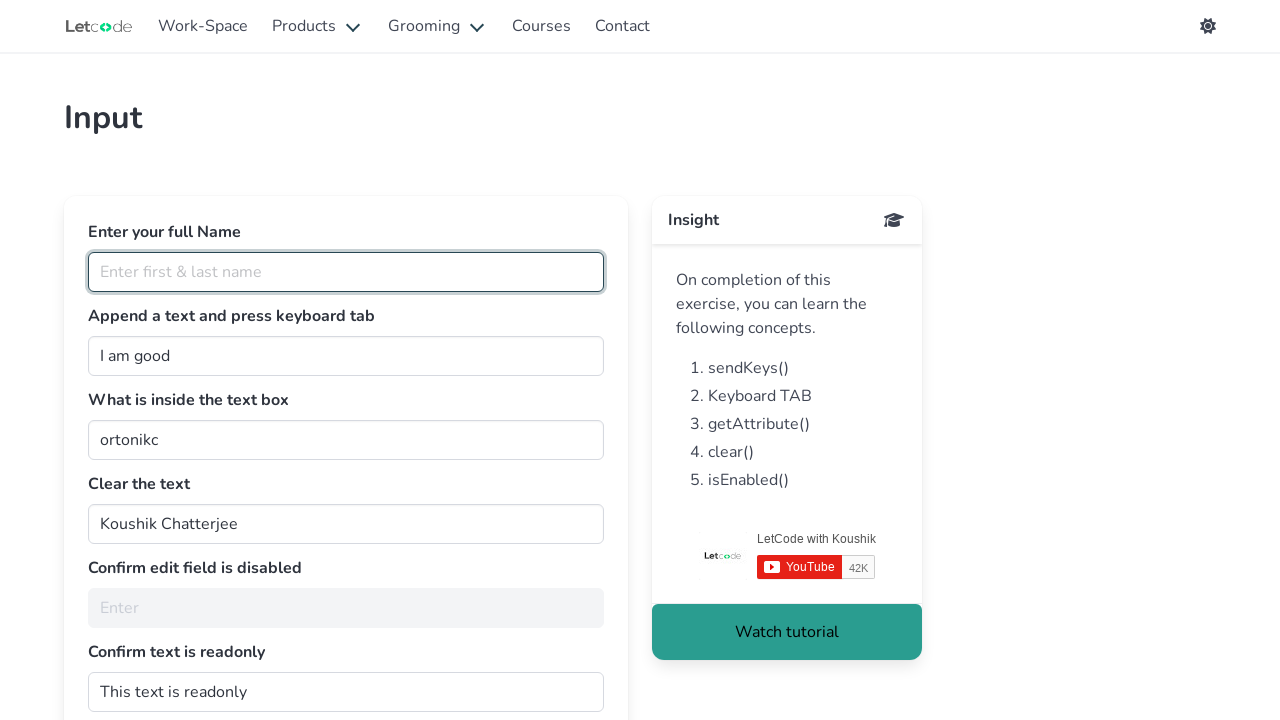

Used JavaScript execution to set value 'Kalaivani' on disabled input field with id 'noEdit'
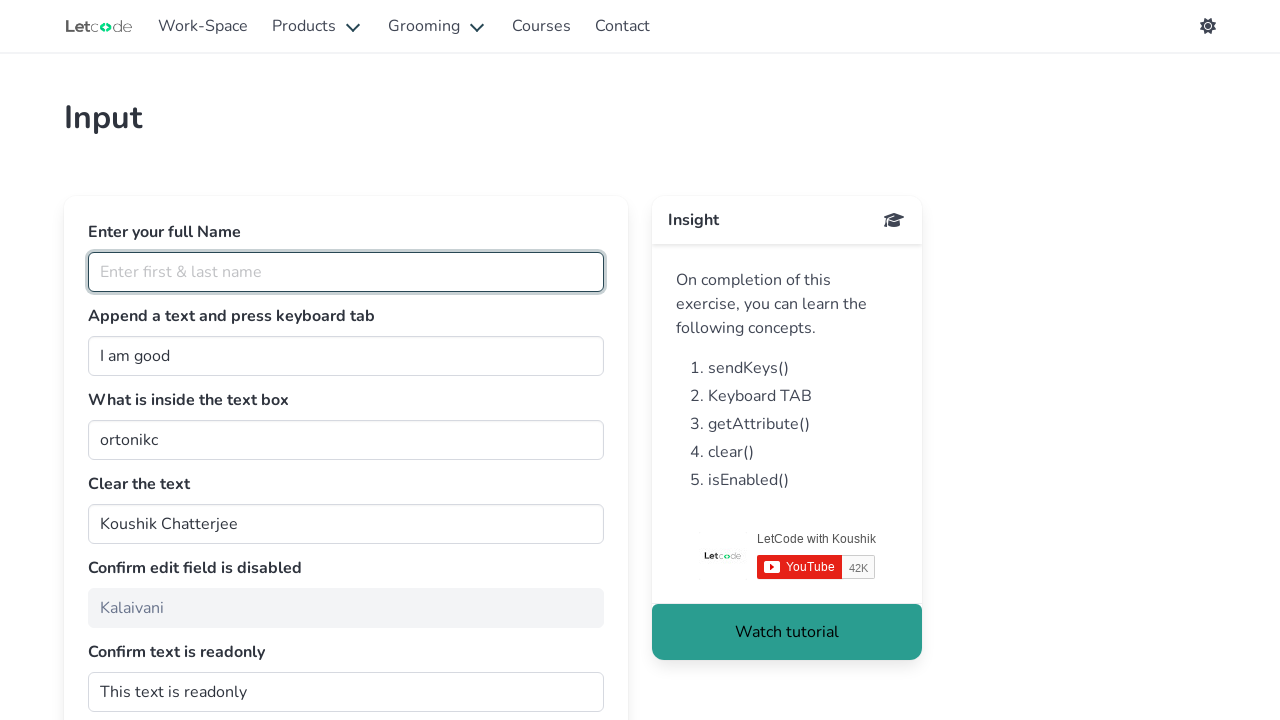

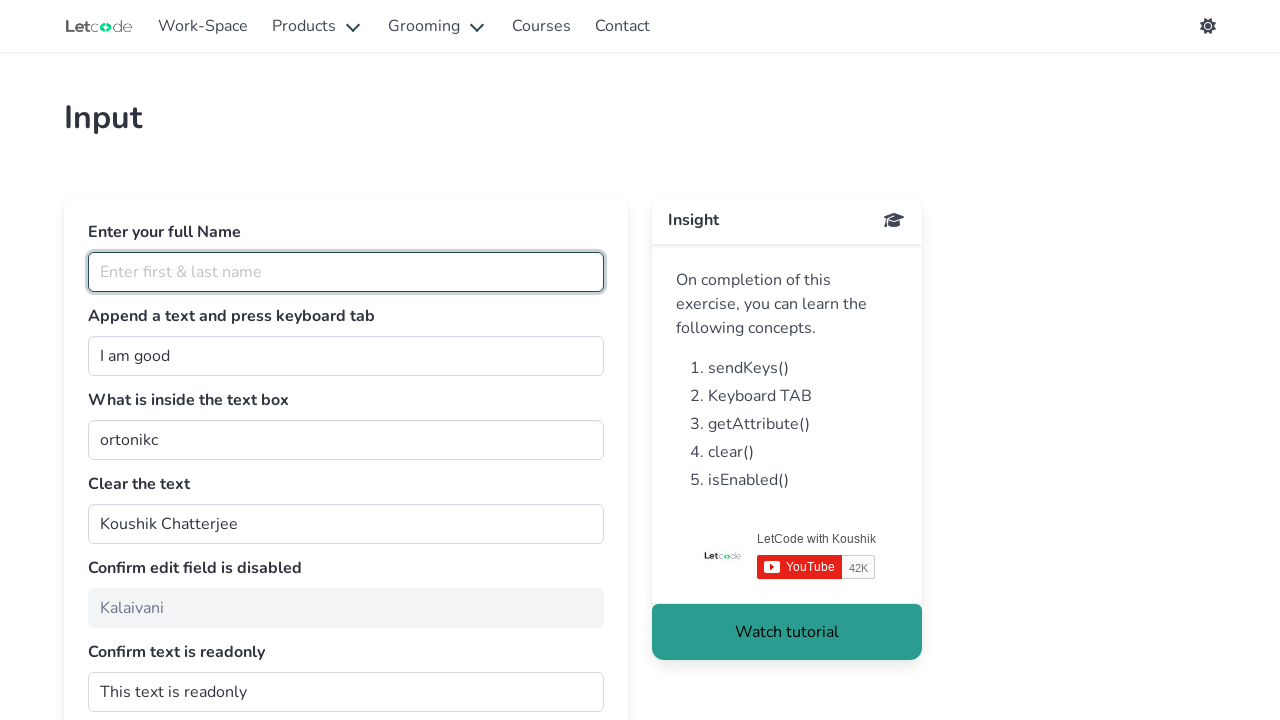